Tests slider functionality by dragging the slider element and verifying that the slider value changes after the drag operation

Starting URL: https://demoqa.com/slider

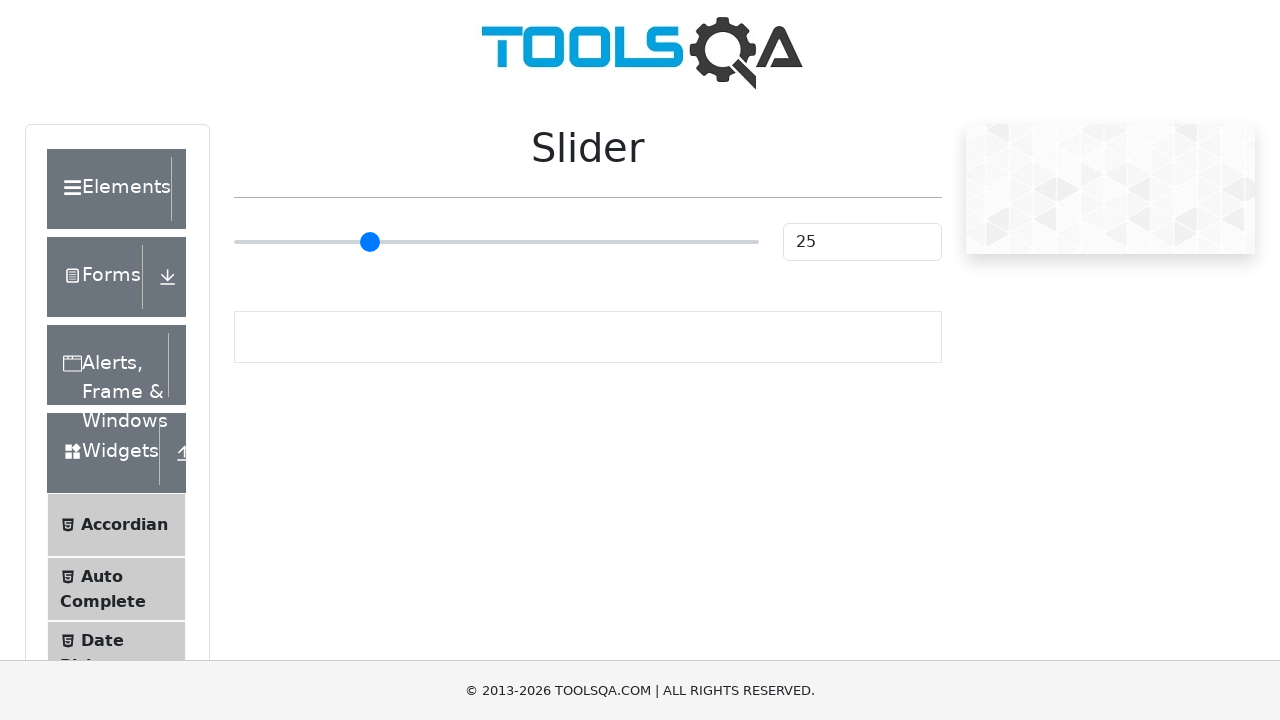

Navigated to slider demo page
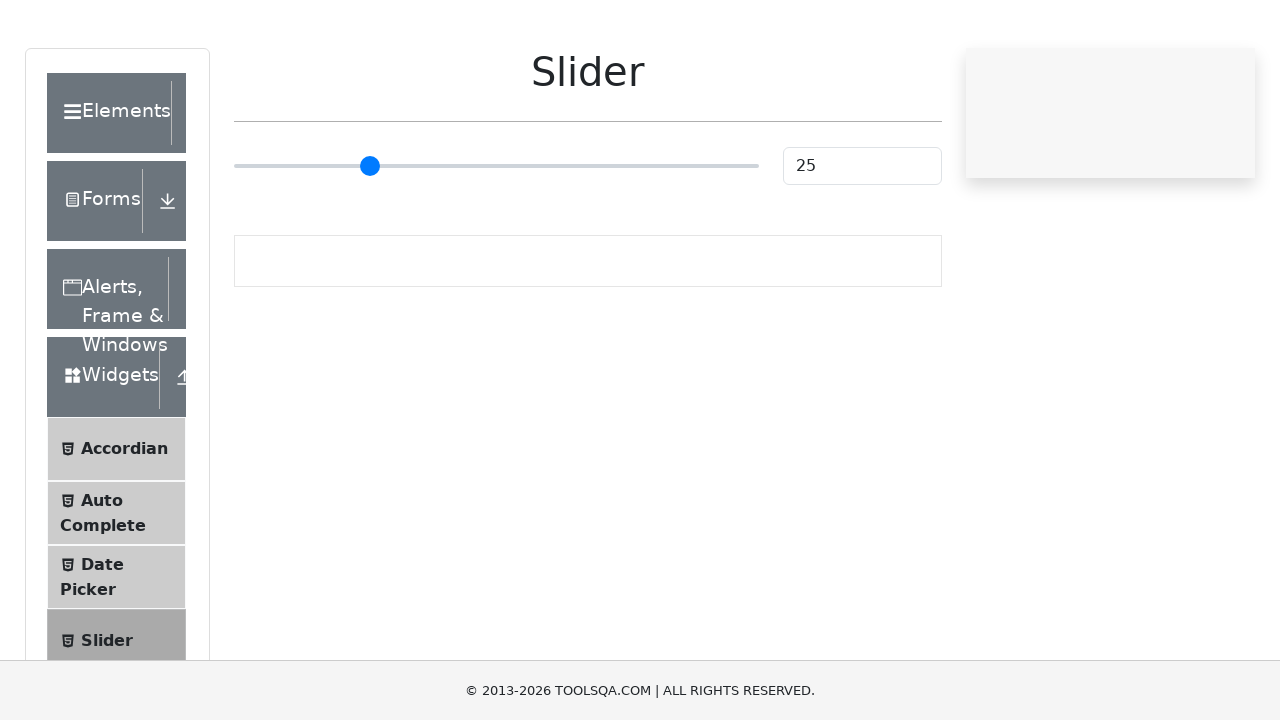

Retrieved initial slider value: 25
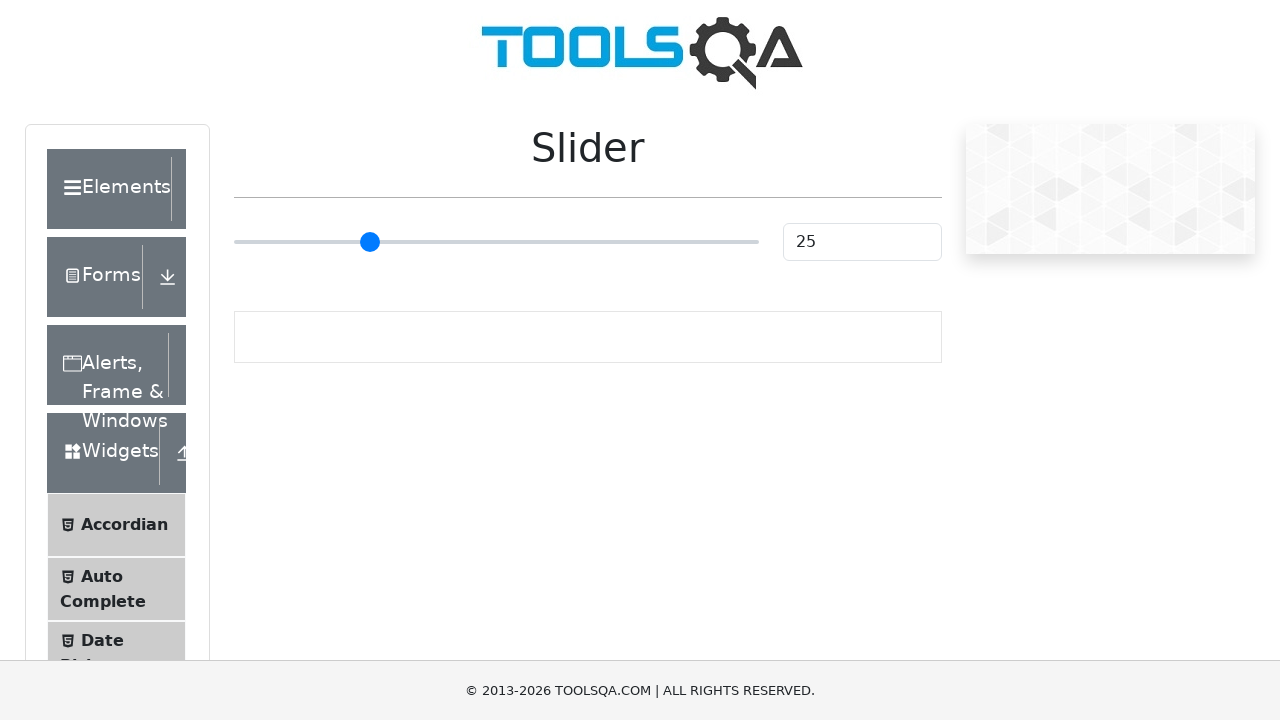

Located slider element
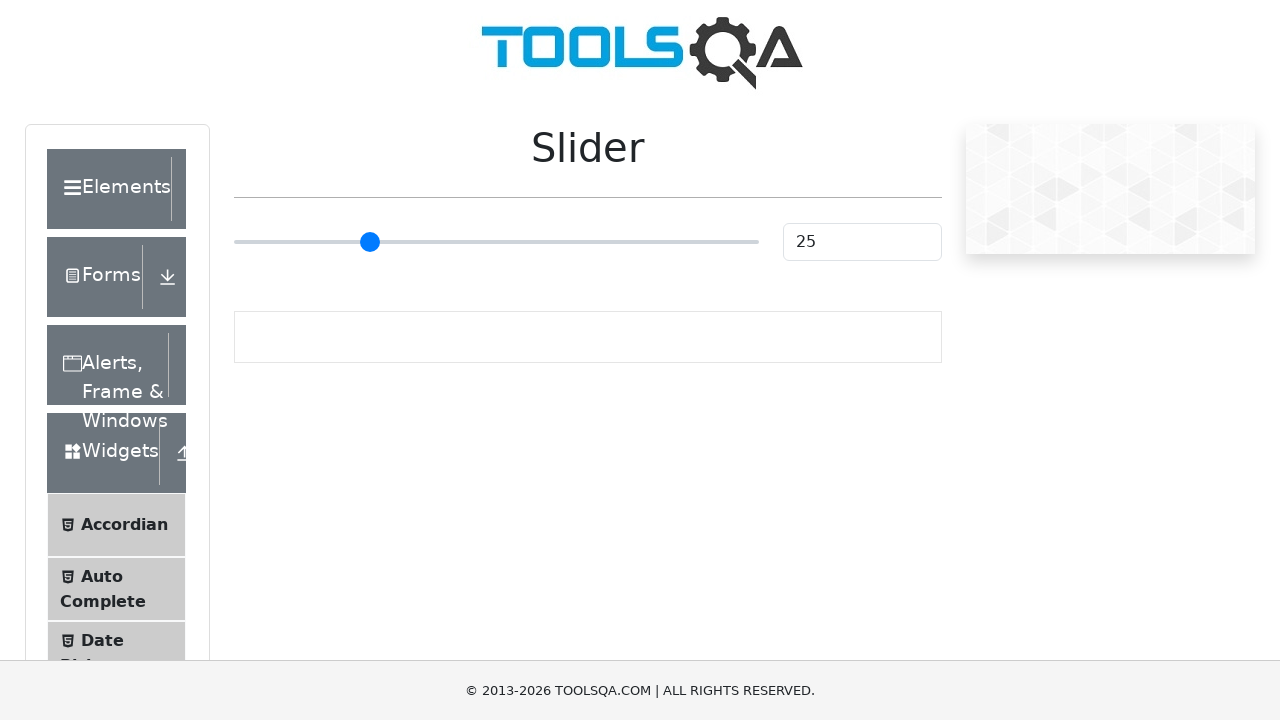

Retrieved slider bounding box: {'x': 233.859375, 'y': 223, 'width': 524.78125, 'height': 38}
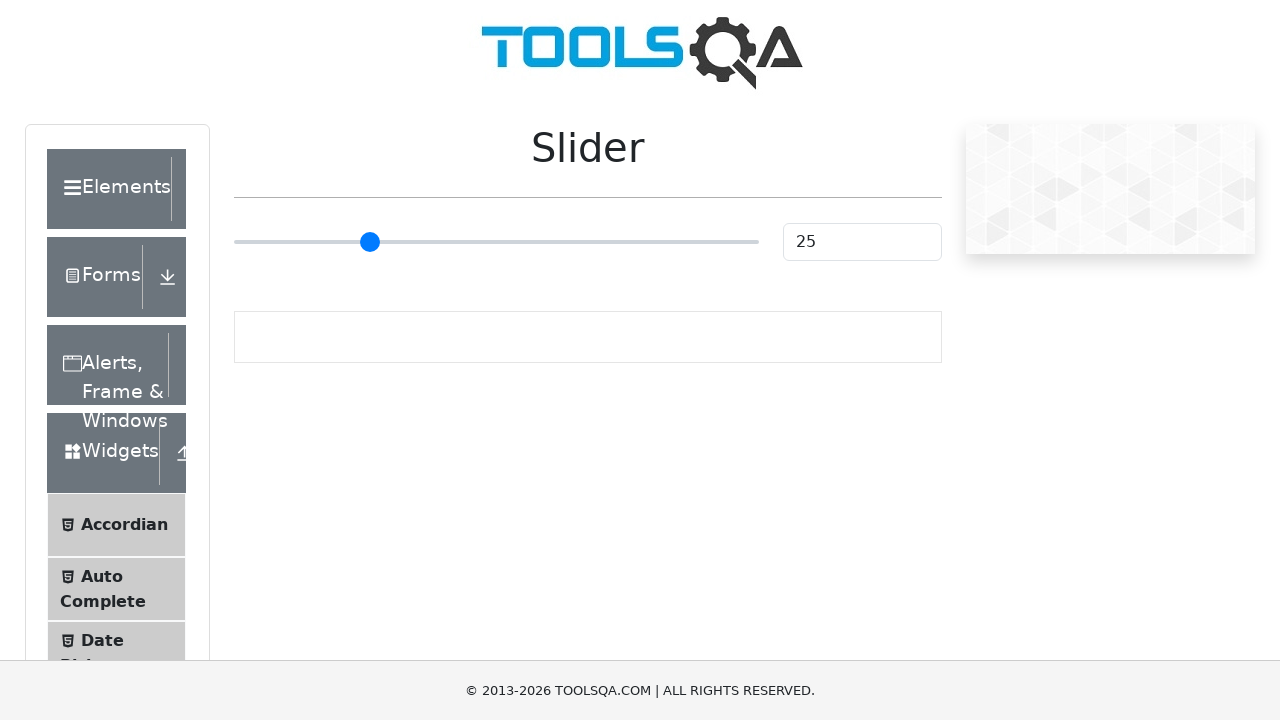

Dragged slider to the right to 90% of its width at (706, 242)
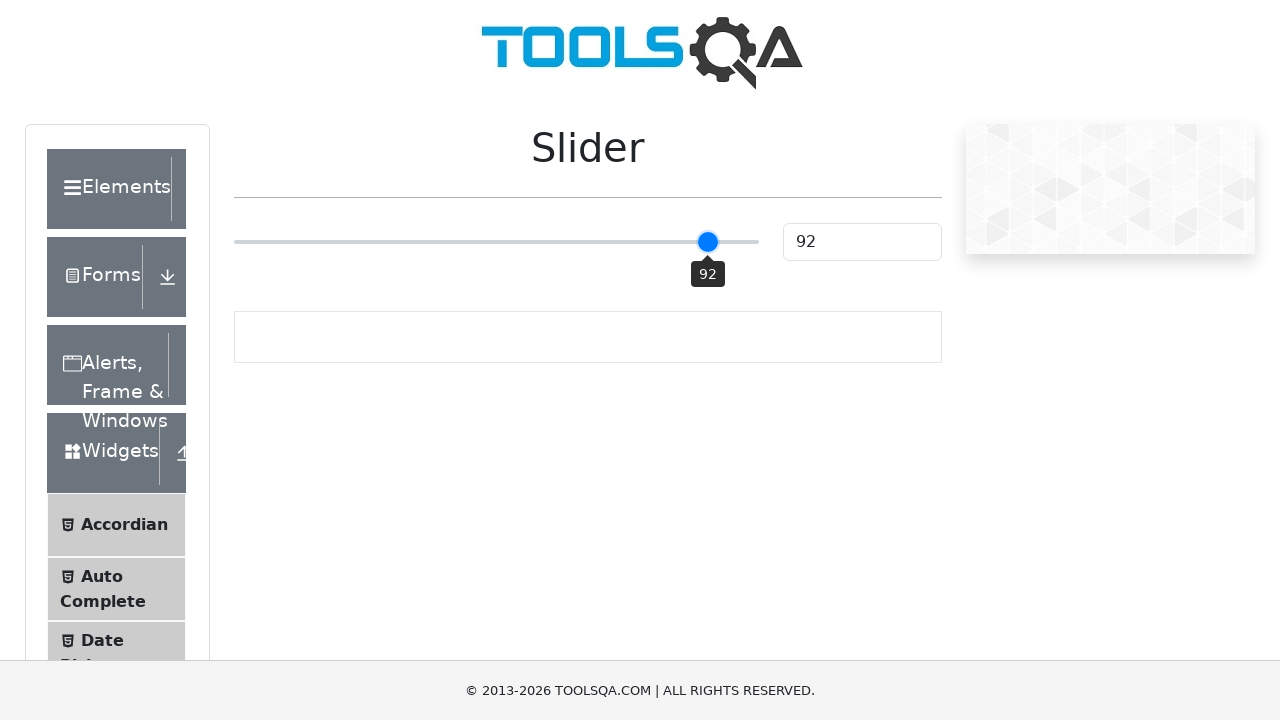

Waited 500ms for slider value to update
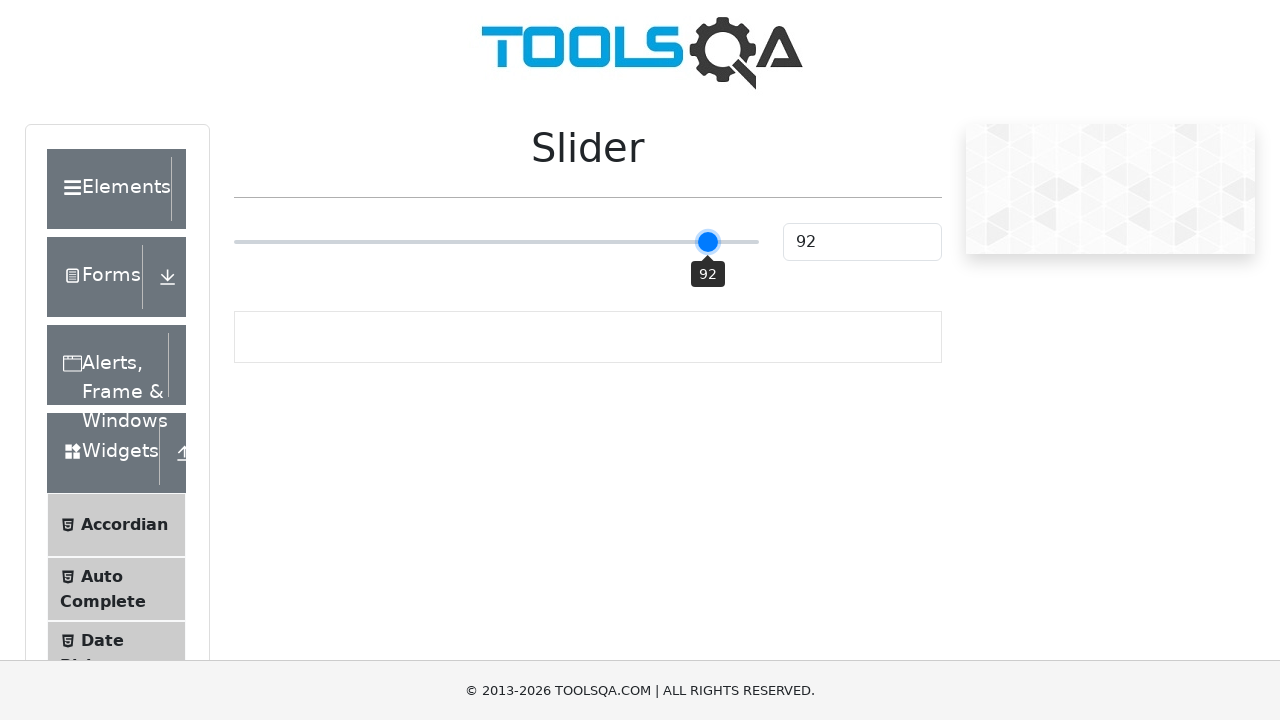

Retrieved new slider value: 92
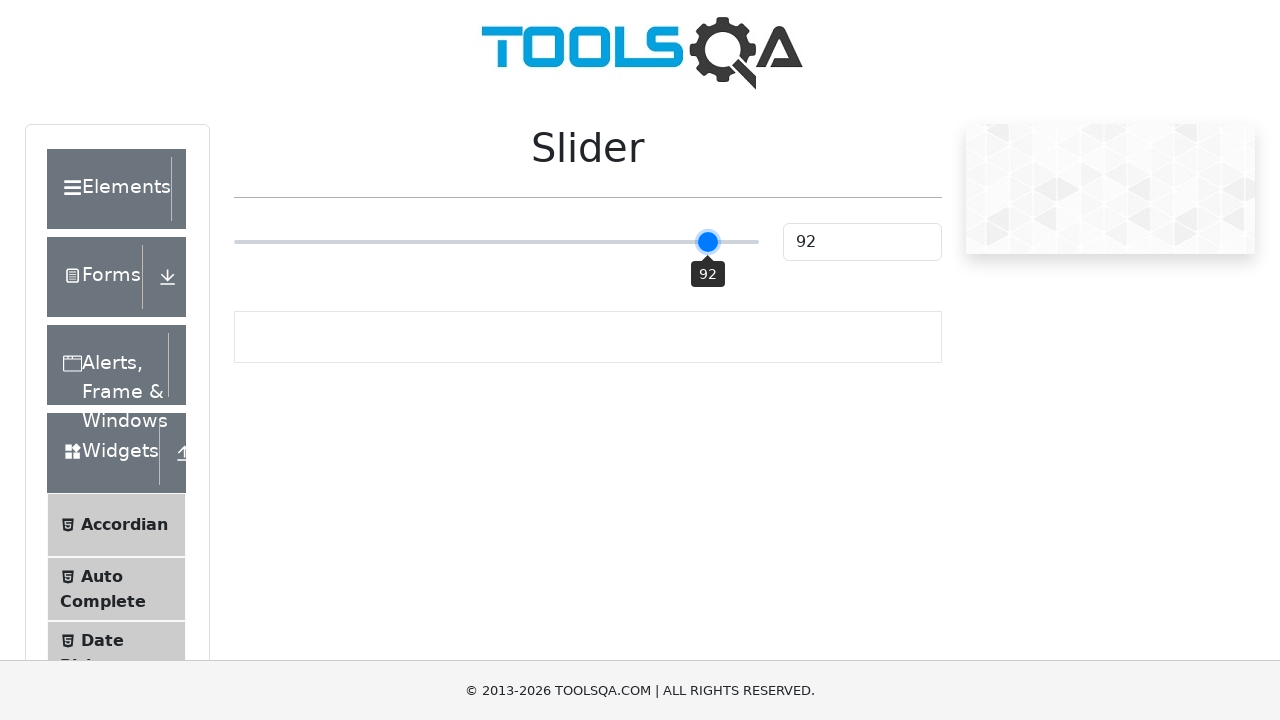

Verified slider value changed from 25 to 92
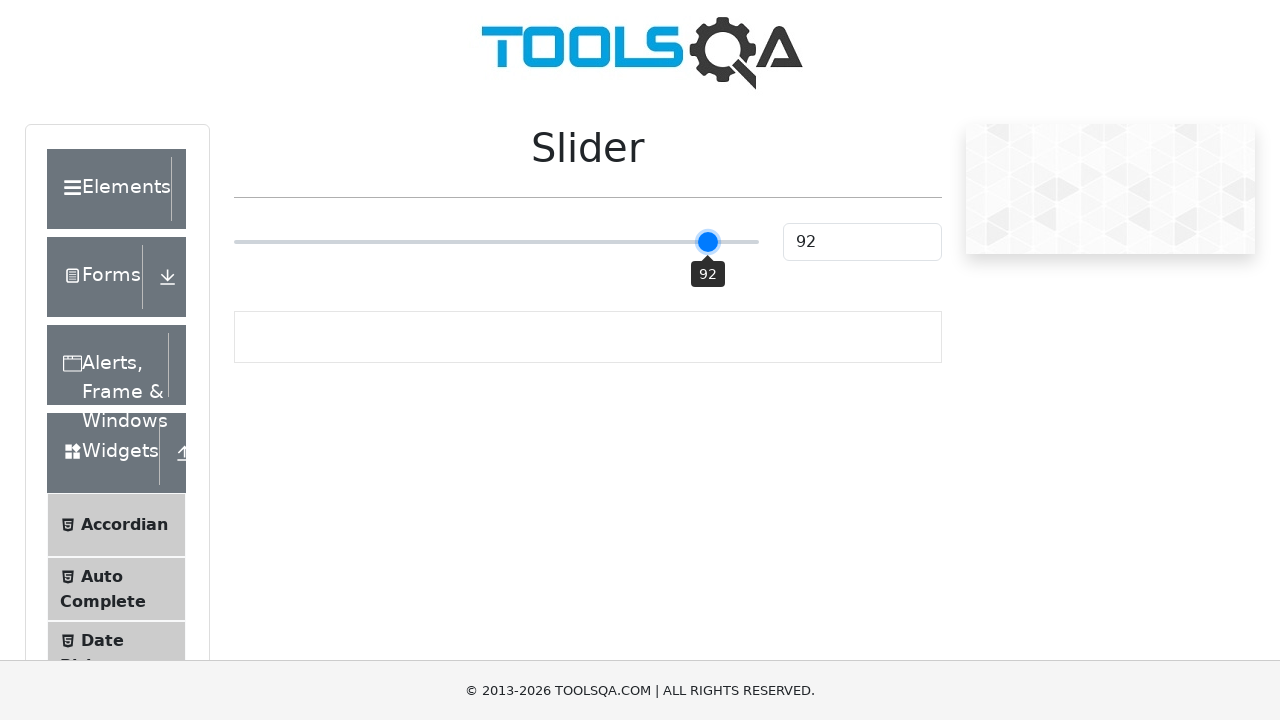

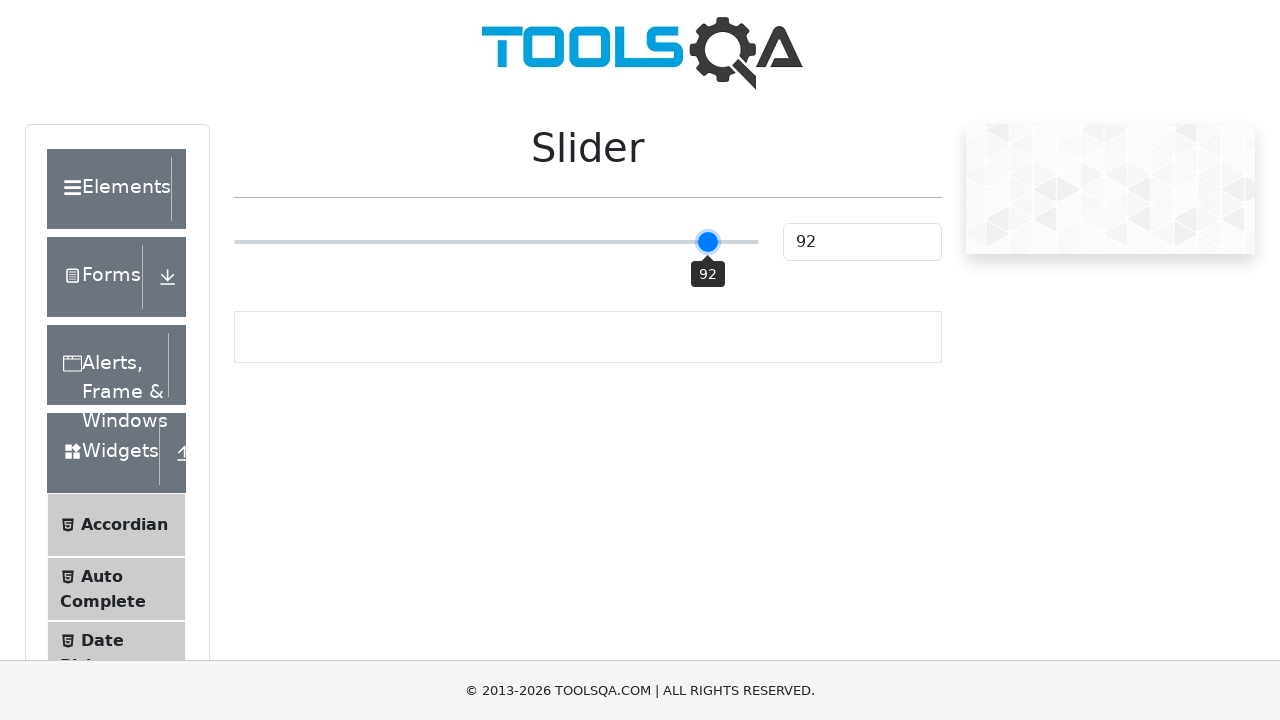